Tests browser back navigation by clicking Careers link and then navigating back to home page

Starting URL: https://slickdeals.net/

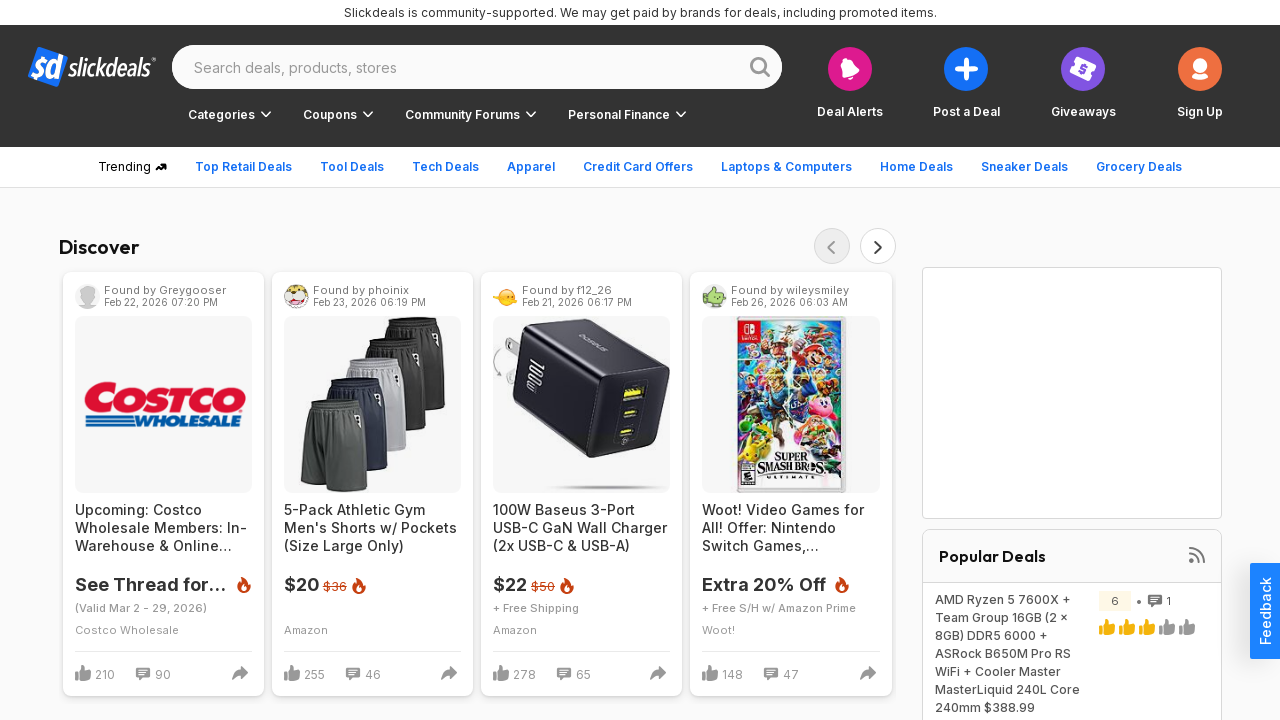

Scrolled to bottom of home page
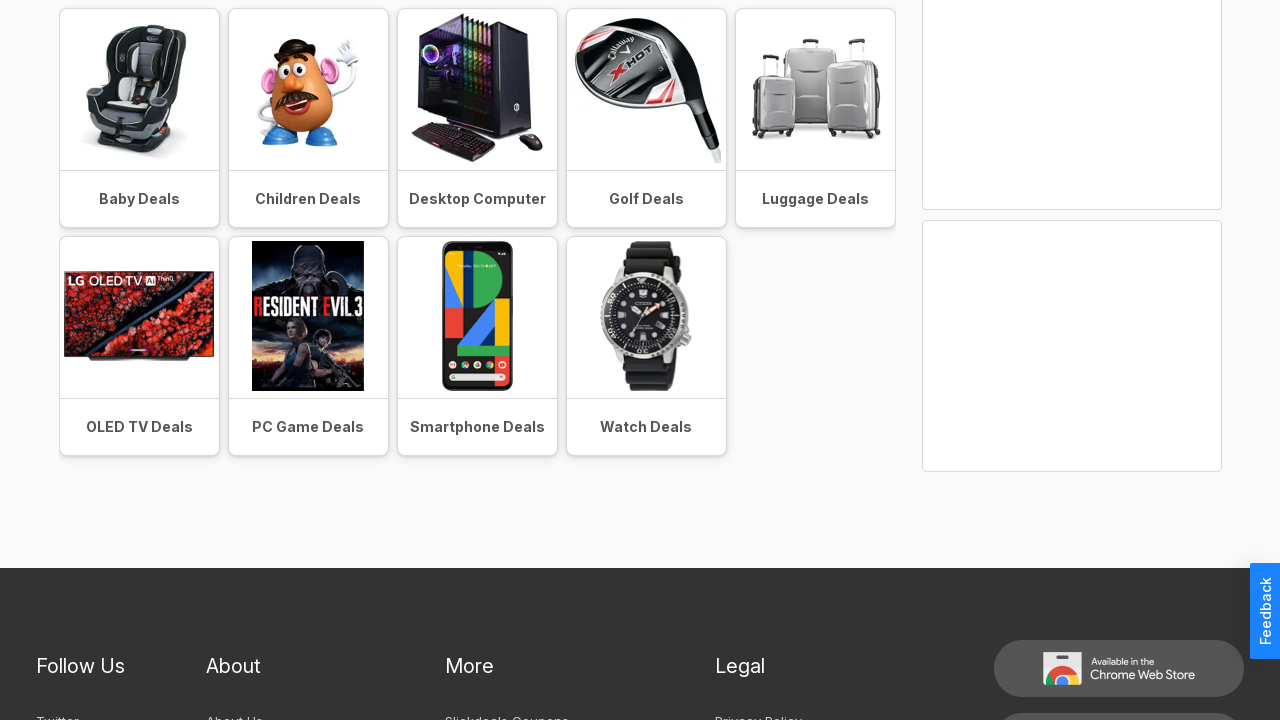

Clicked on Careers link at (231, 525) on a:text('Careers')
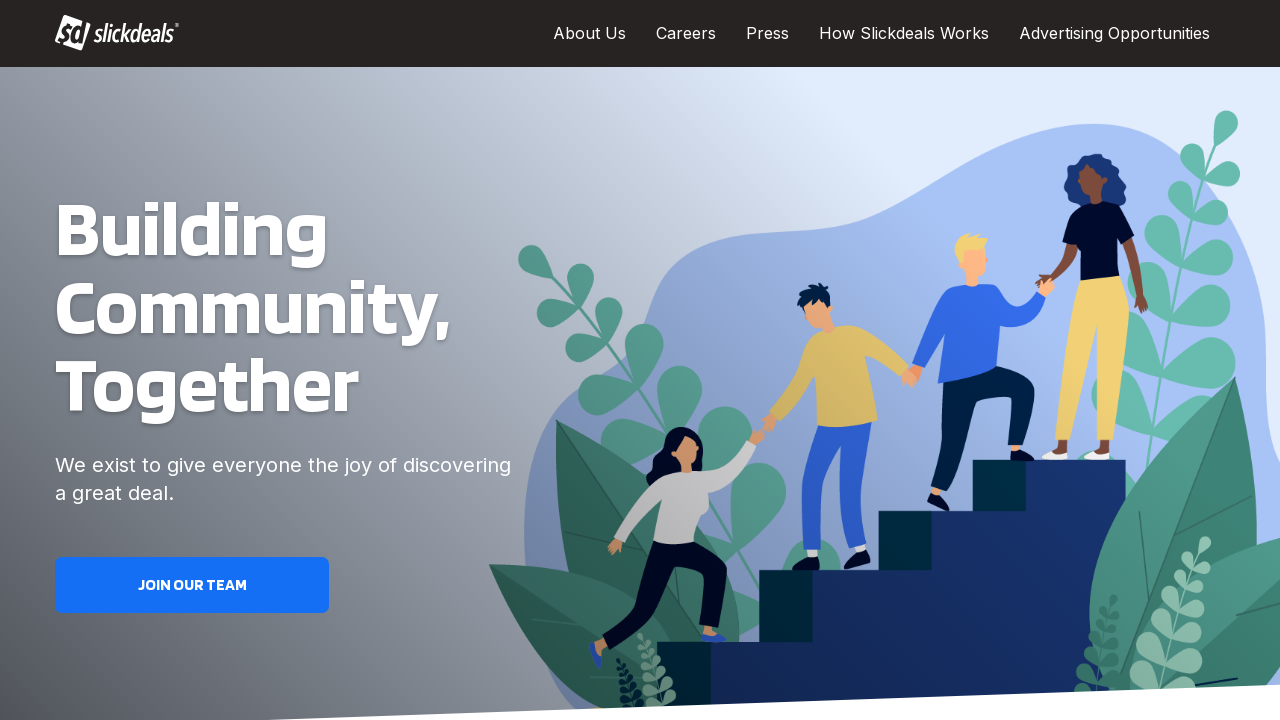

Careers page loaded successfully
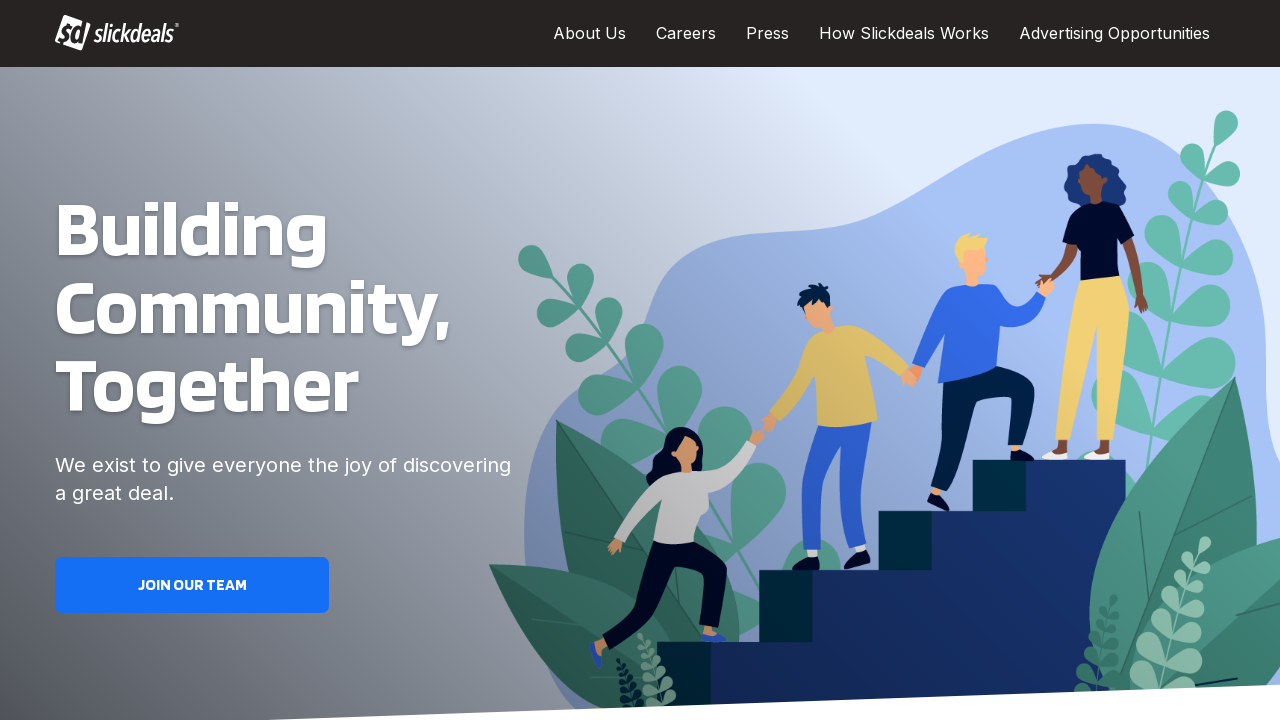

Navigated back using browser back button
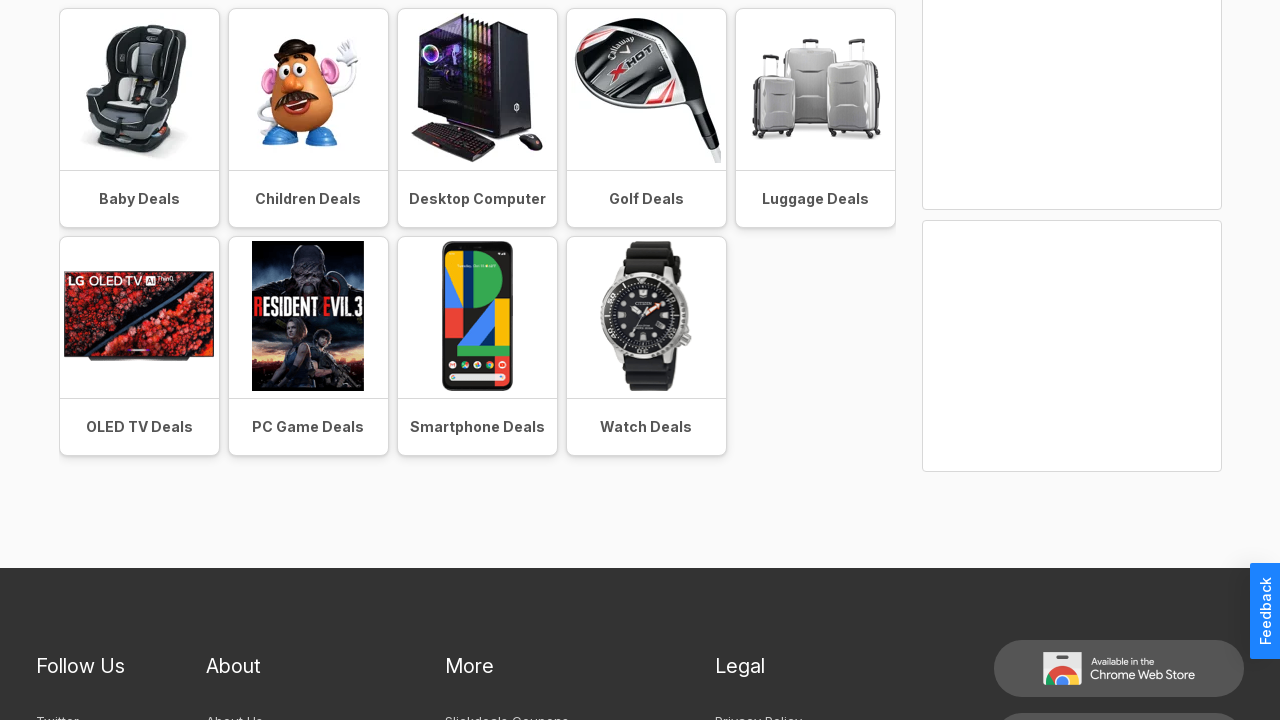

Verified browser navigated back to home page
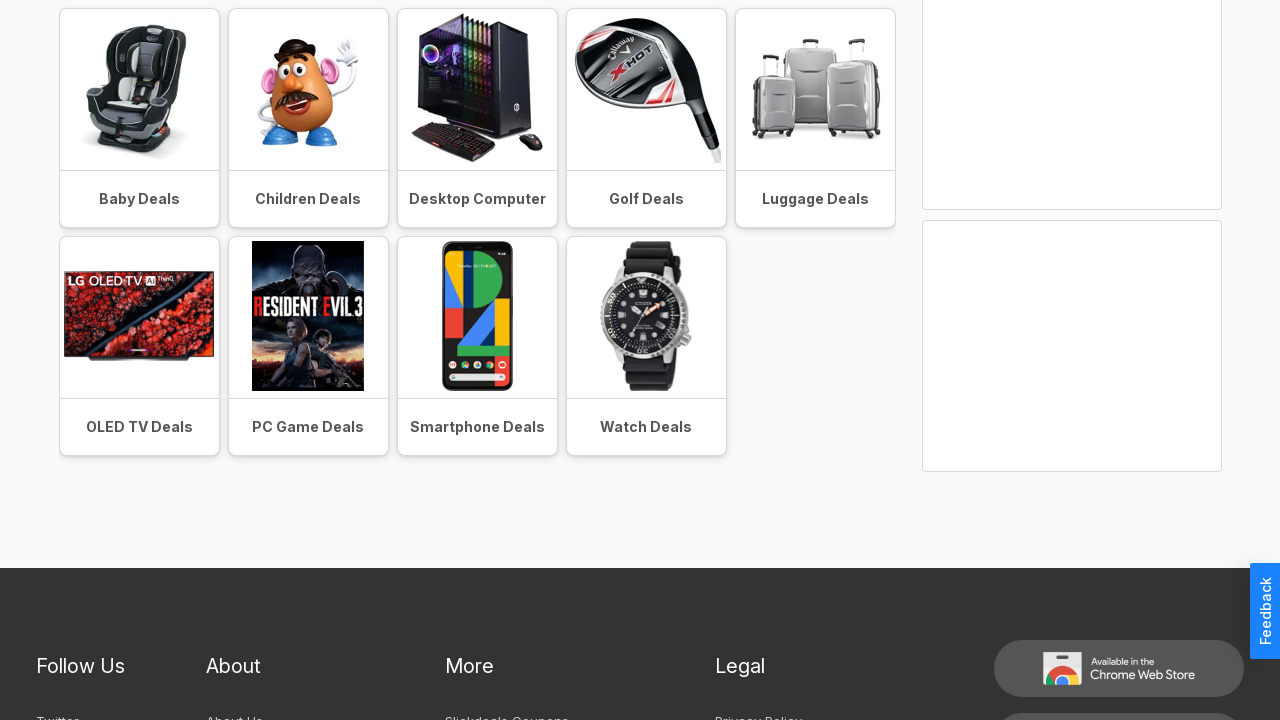

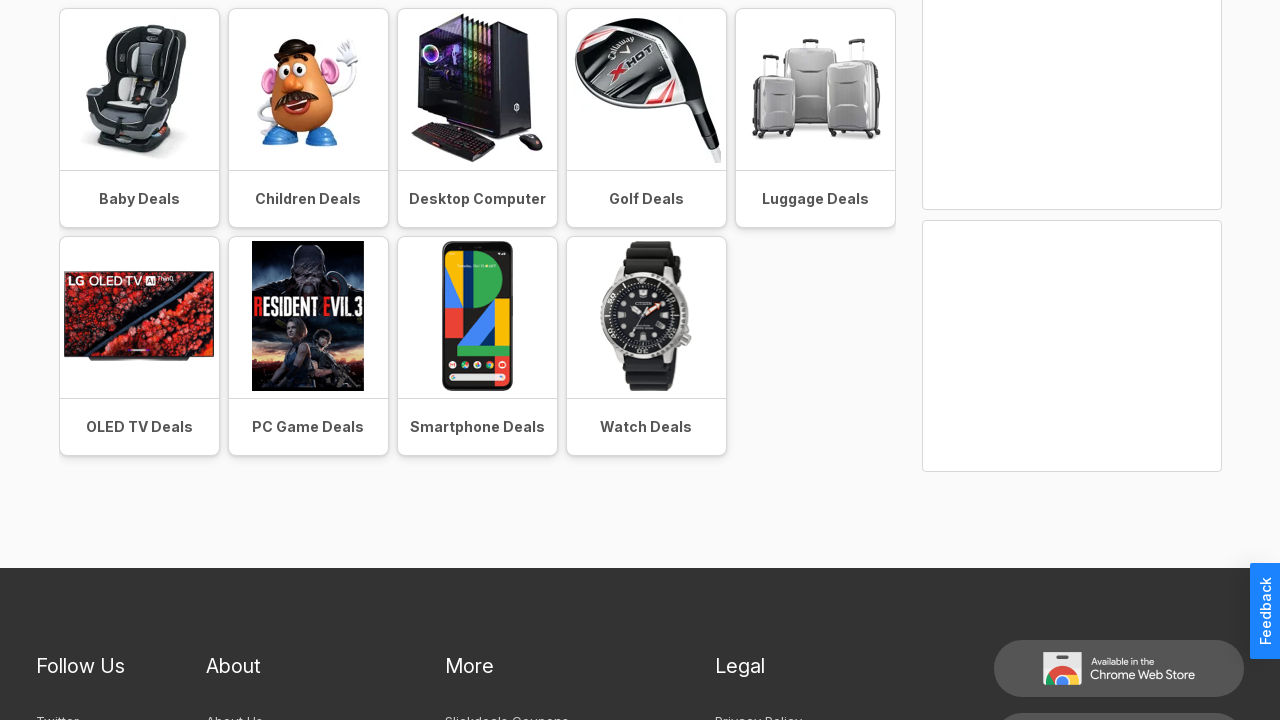